Tests the search functionality on Python.org with invalid/nonsense data and verifies that "No results found" message appears

Starting URL: https://www.python.org

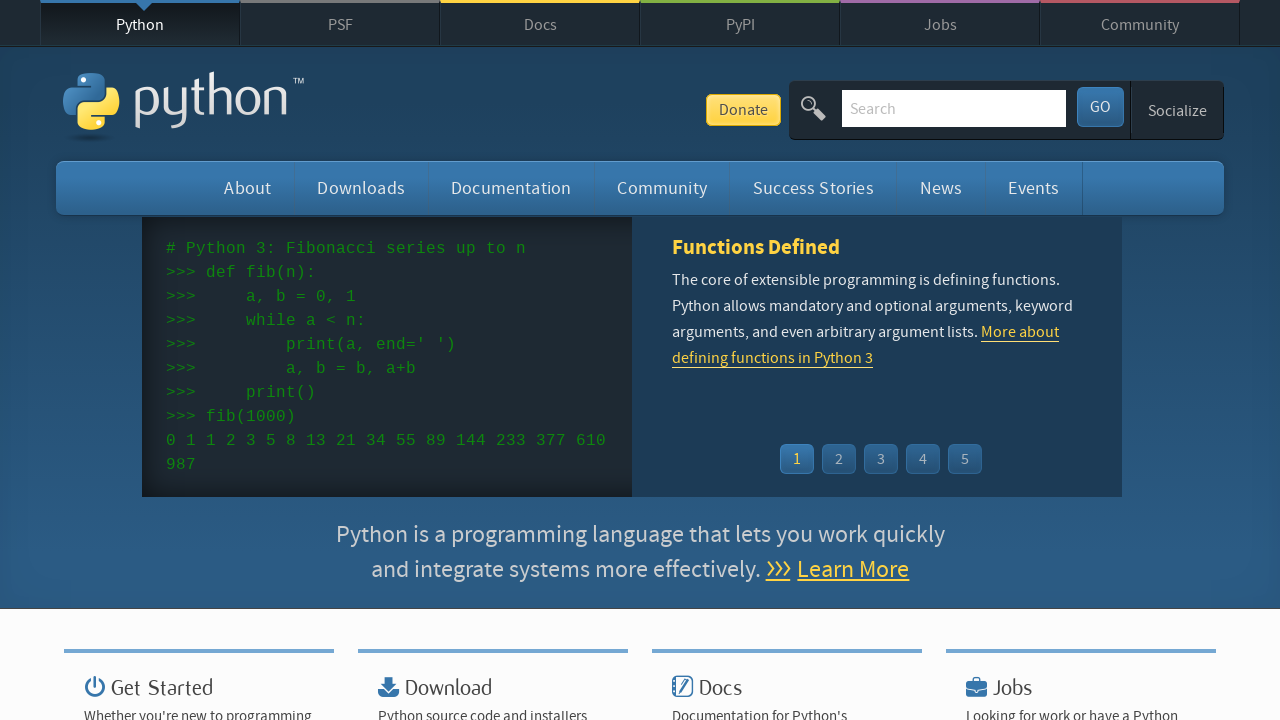

Cleared the search input field on input[name='q']
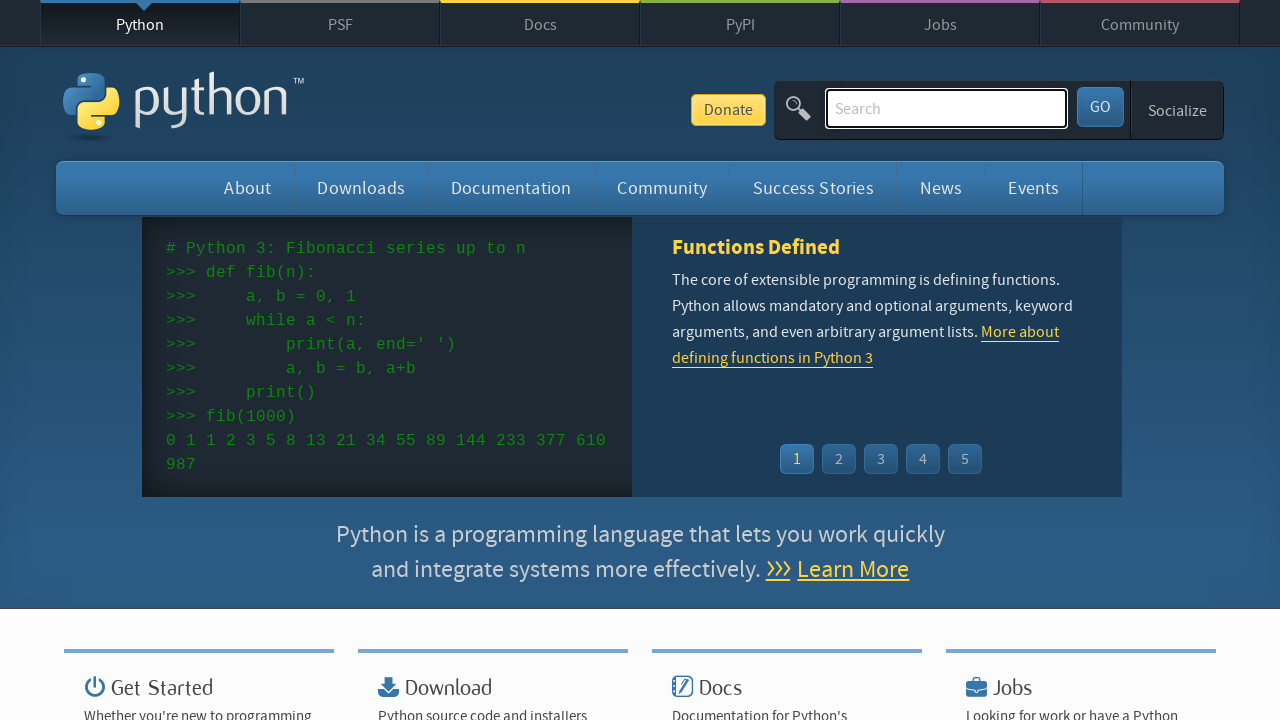

Filled search field with invalid data 'asdfasdf' on input[name='q']
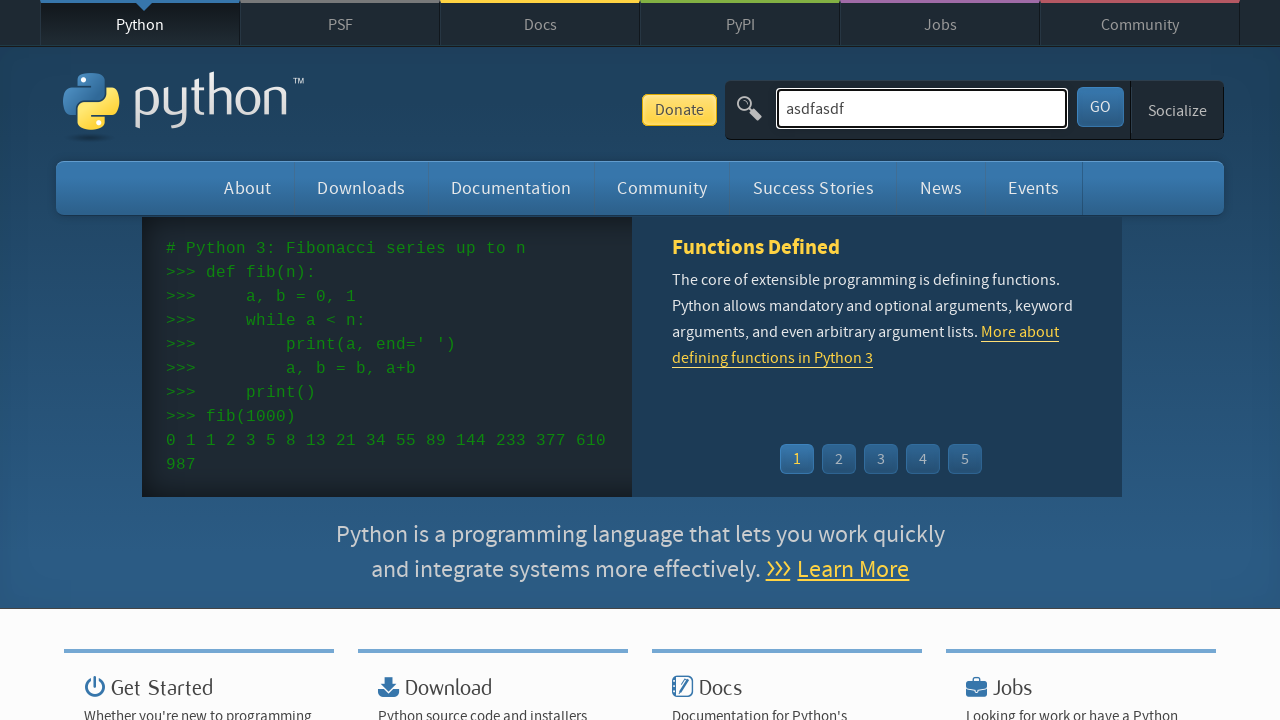

Pressed Enter to submit search with invalid data on input[name='q']
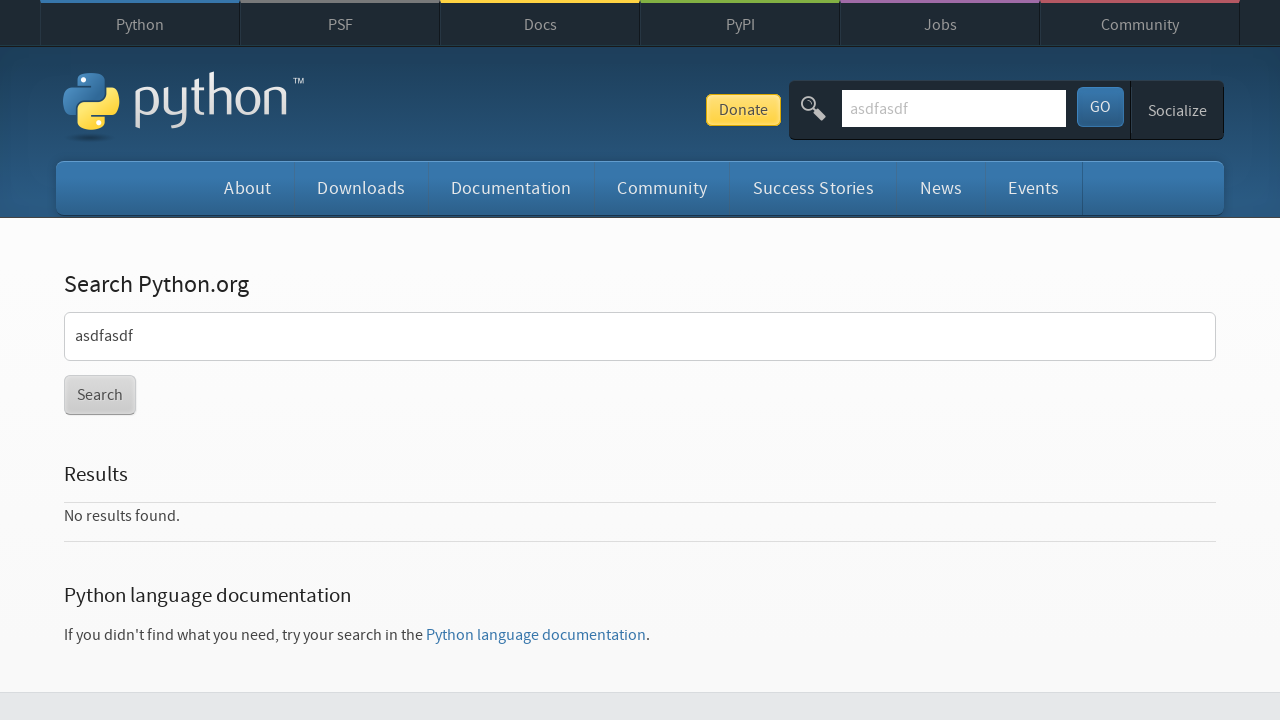

Search results container loaded
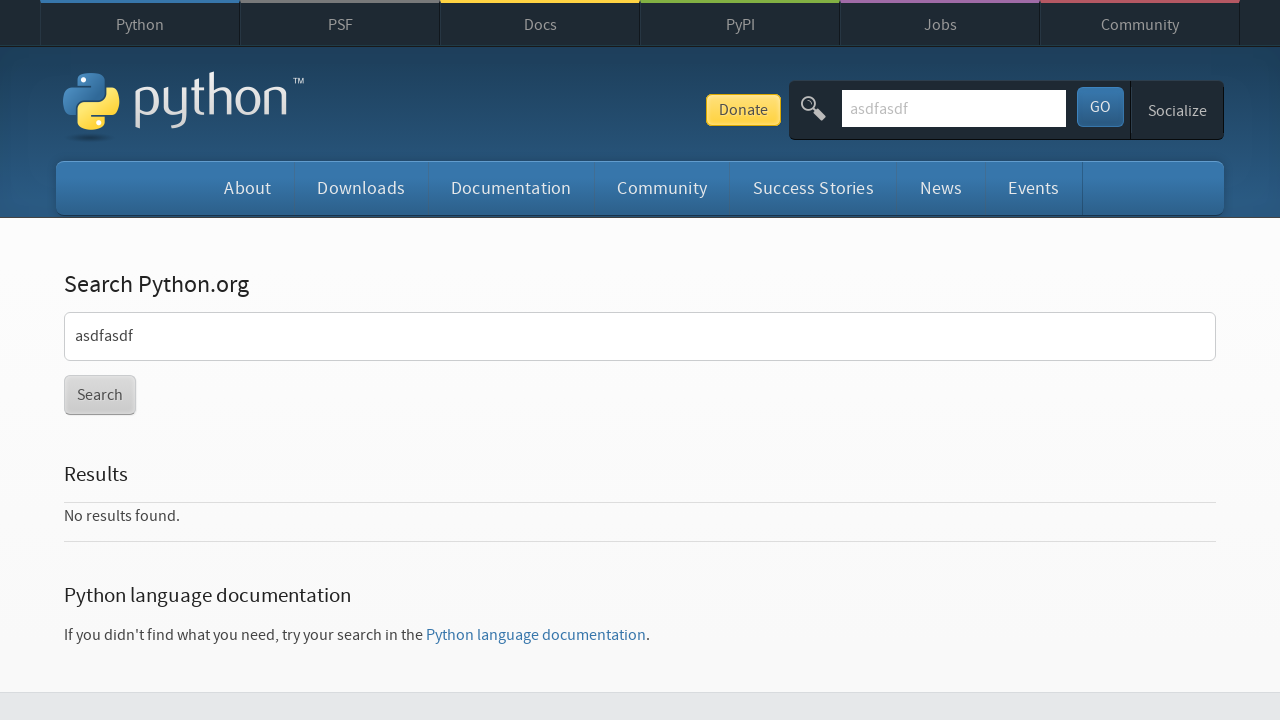

Located search results element
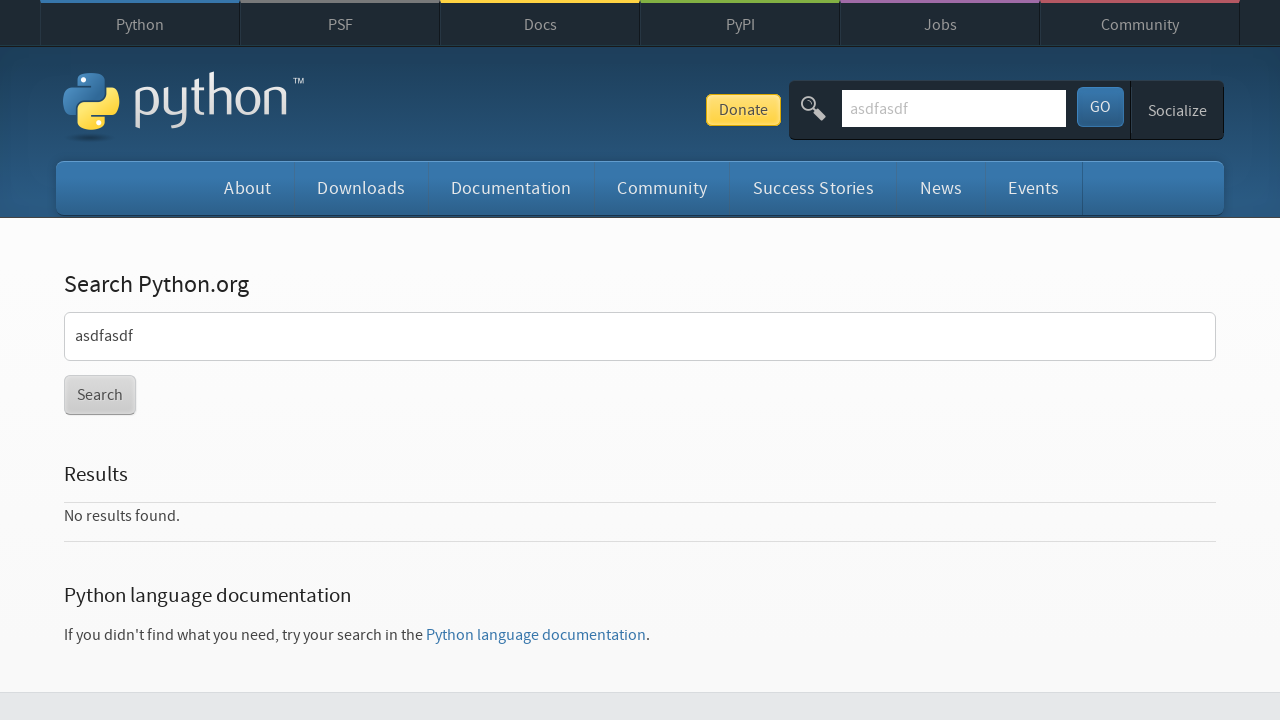

Verified 'No results found' message appears for invalid search data
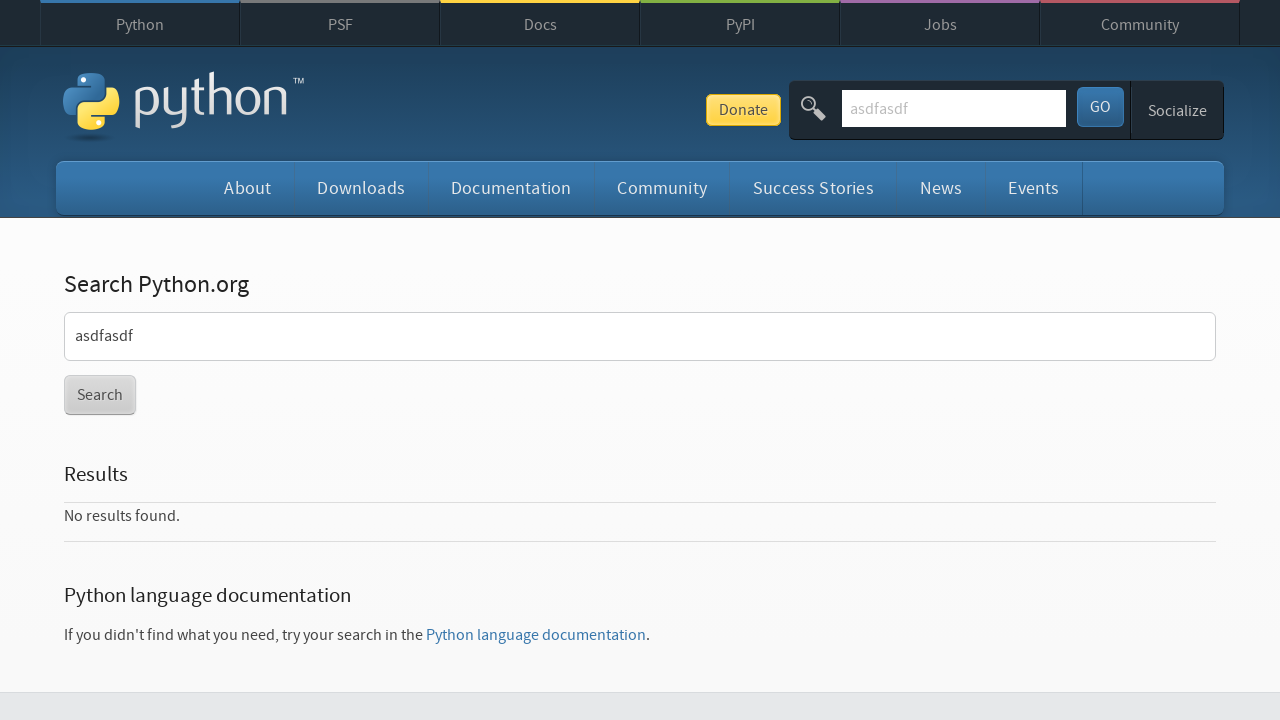

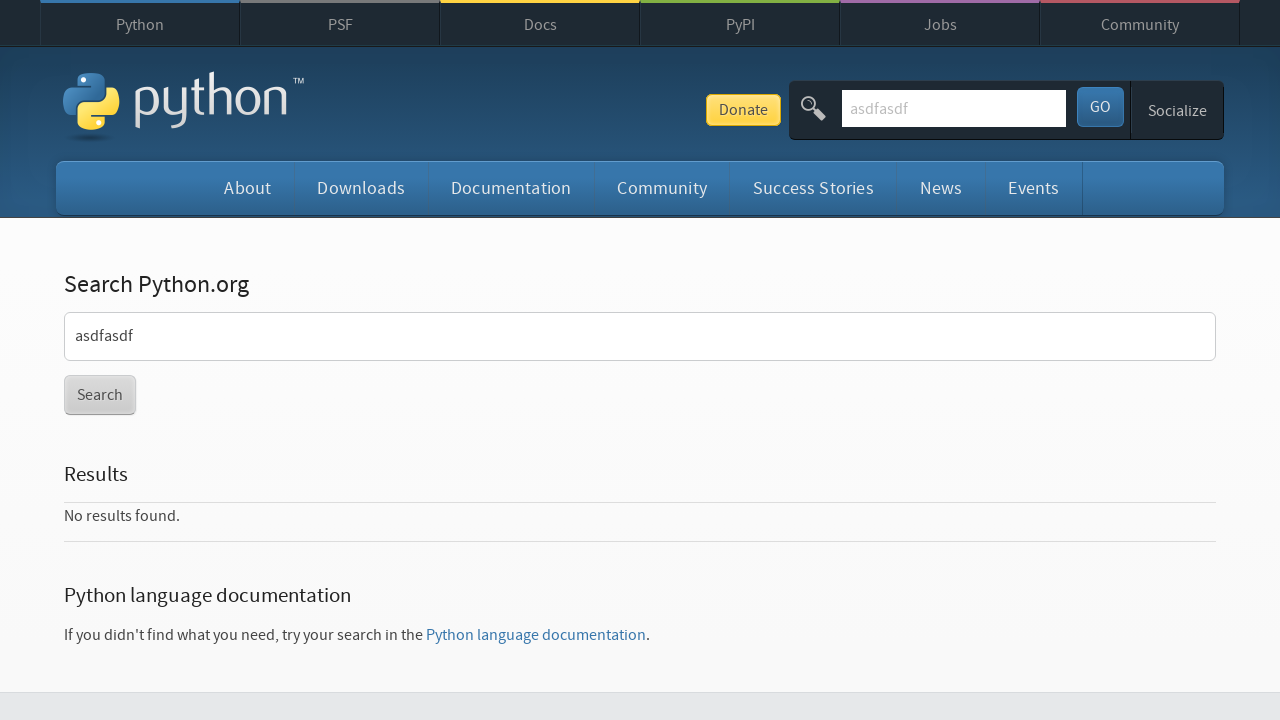